Tests browser navigation methods by navigating between two websites (esakal.com and hyundai.com), using back navigation, and verifying page title and URL retrieval.

Starting URL: https://www.esakal.com/

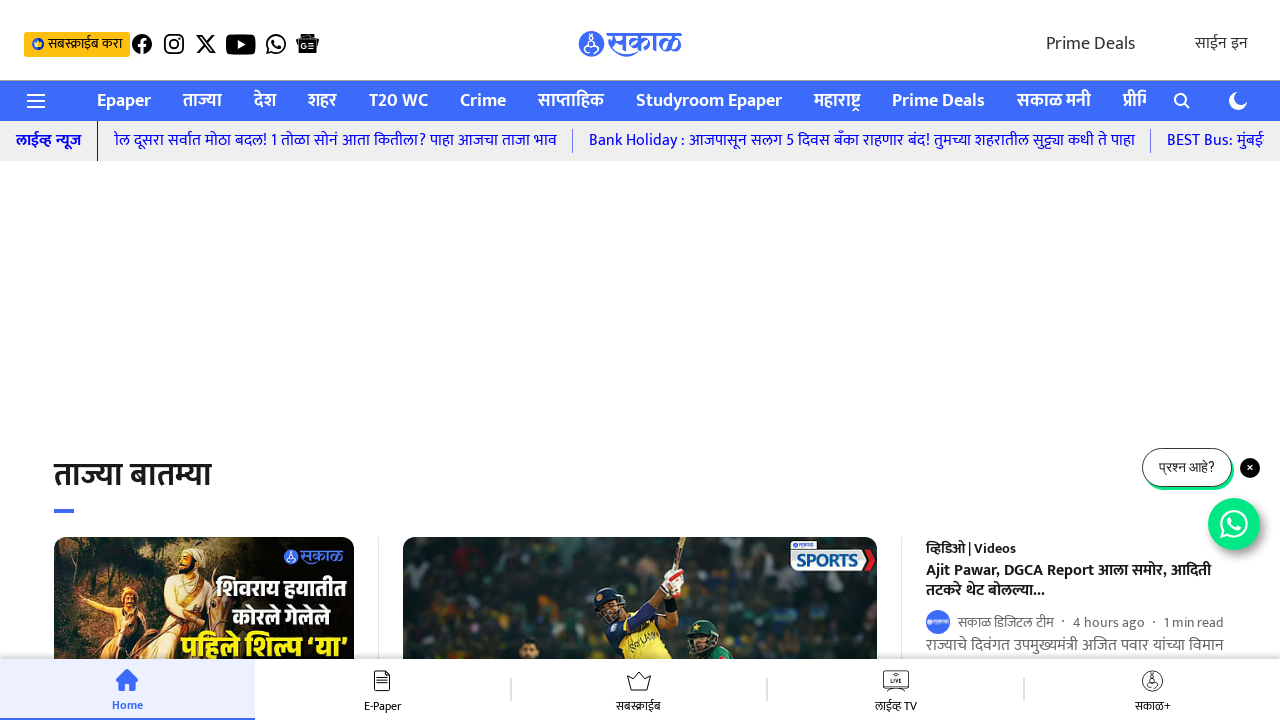

Navigated to Hyundai website at https://www.hyundai.com/in/en
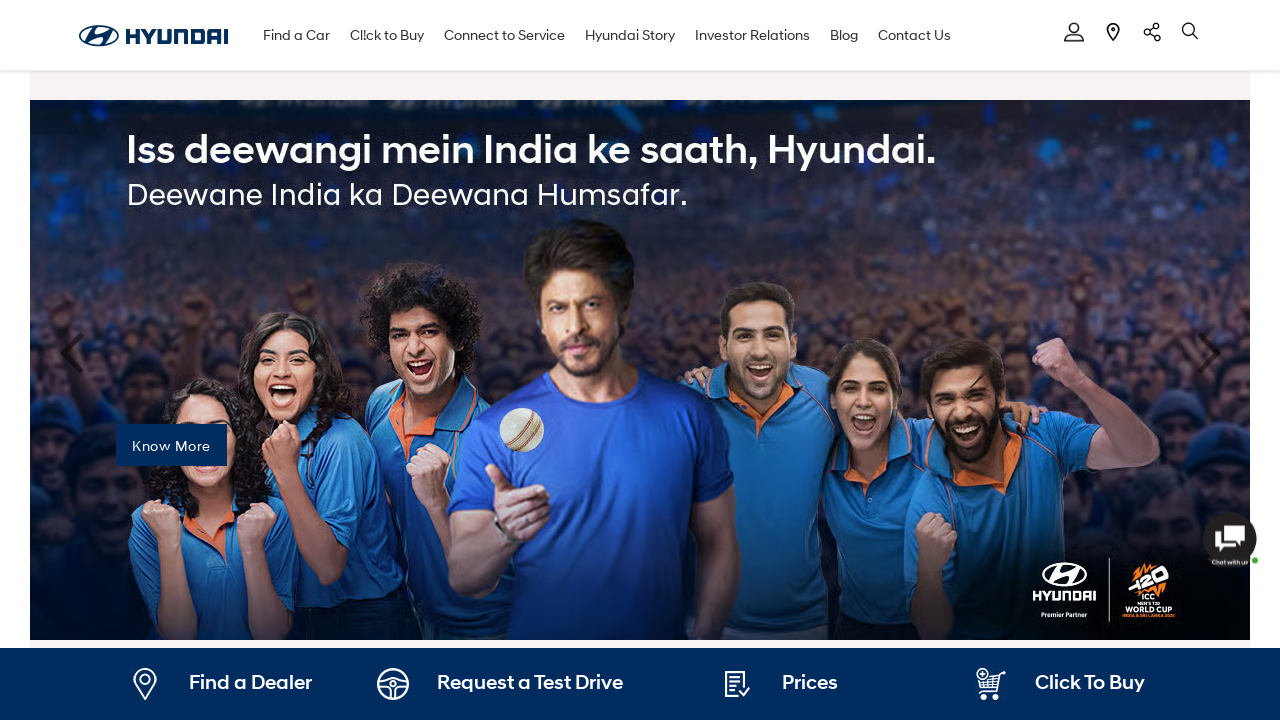

Waited for Hyundai page to load (domcontentloaded)
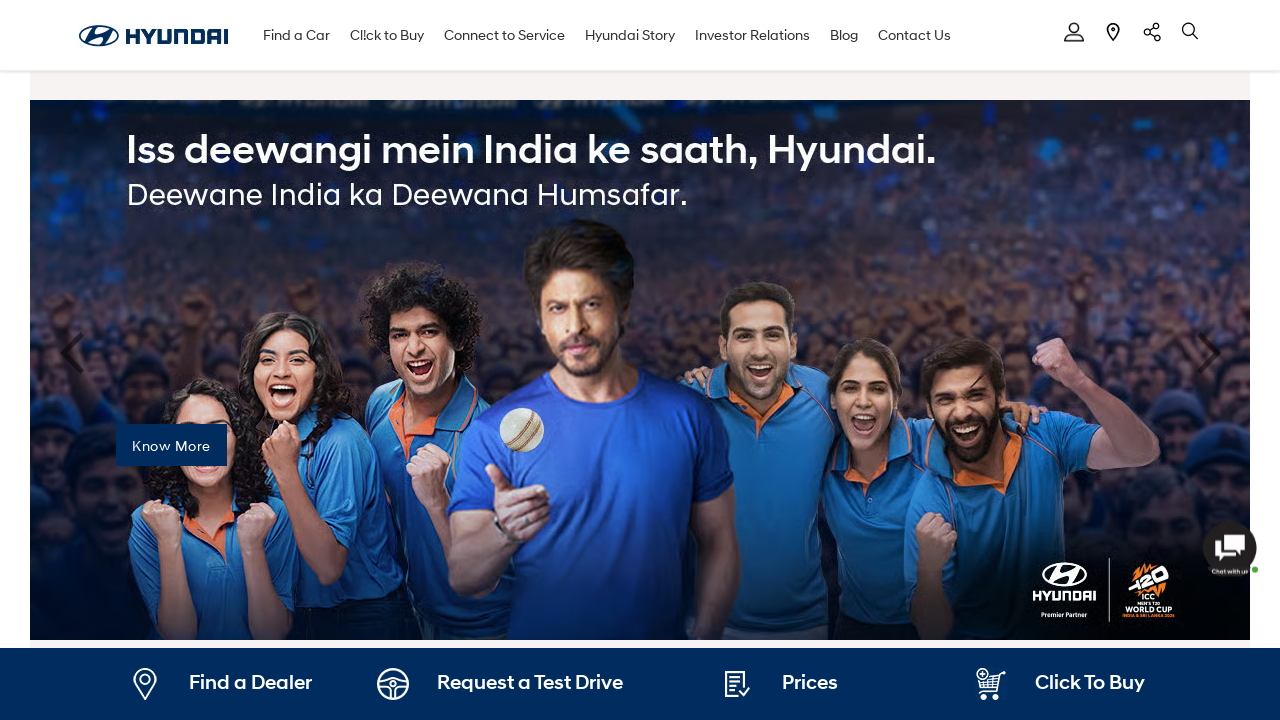

Retrieved page title: Hyundai Cars: Sedan, SUV, Hatchback, EV | Hyundai Motor India
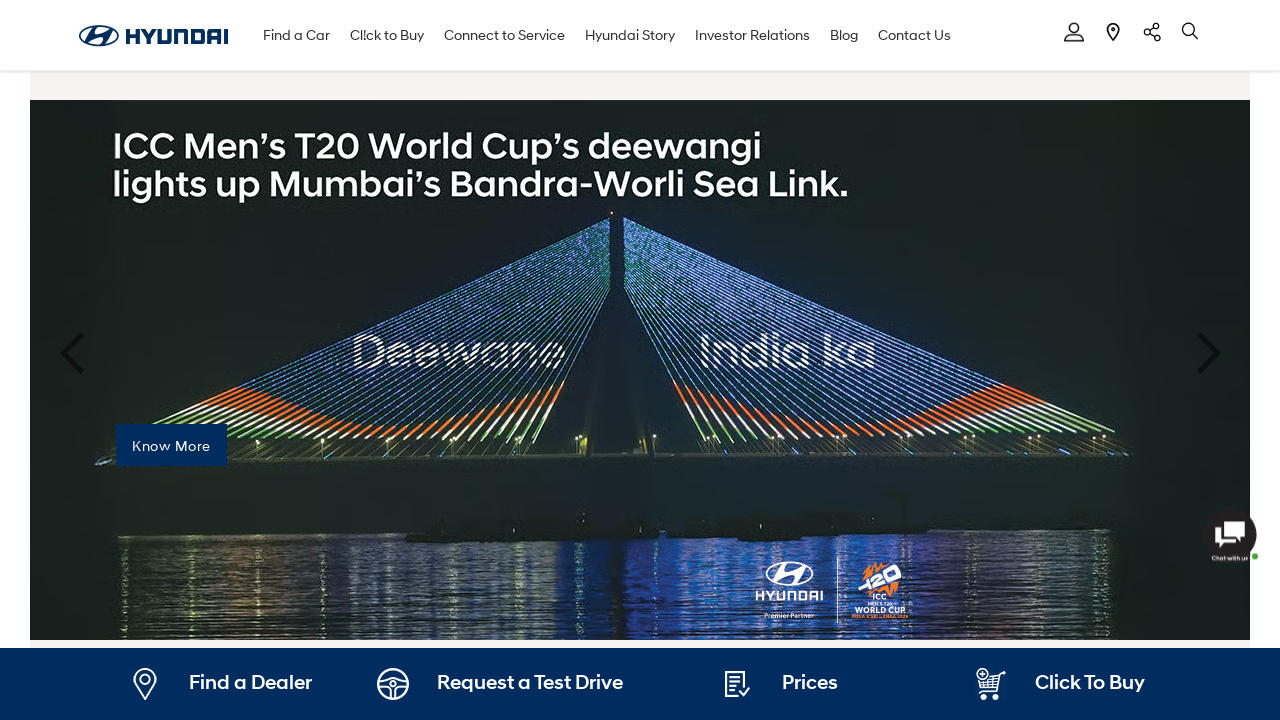

Retrieved current URL: https://www.hyundai.com/in/en
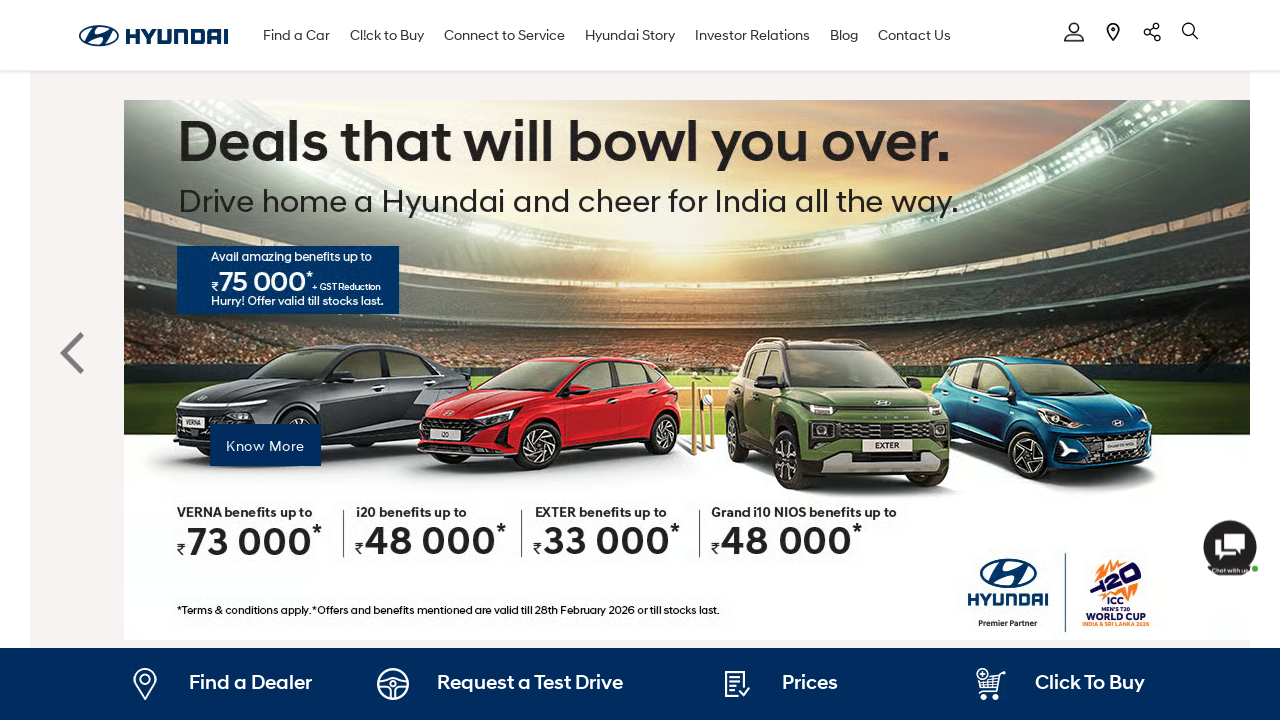

Navigated back to previous page (esakal.com)
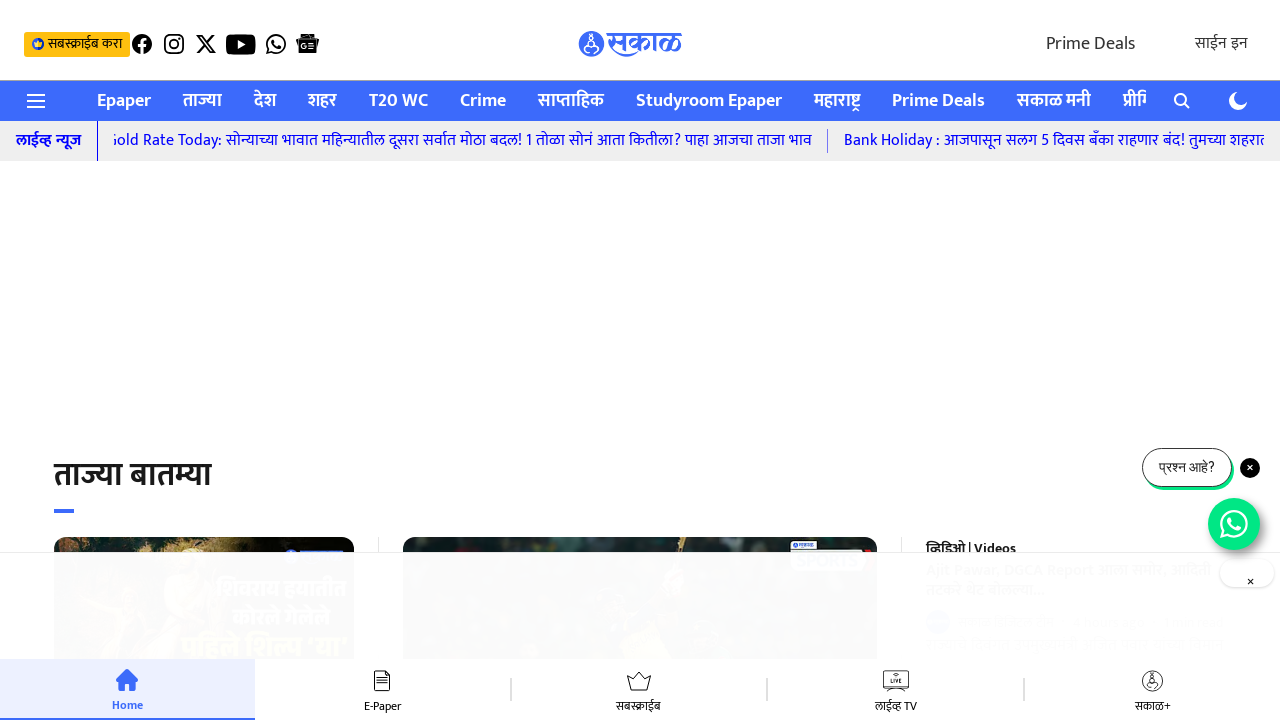

Waited for page to load after back navigation (domcontentloaded)
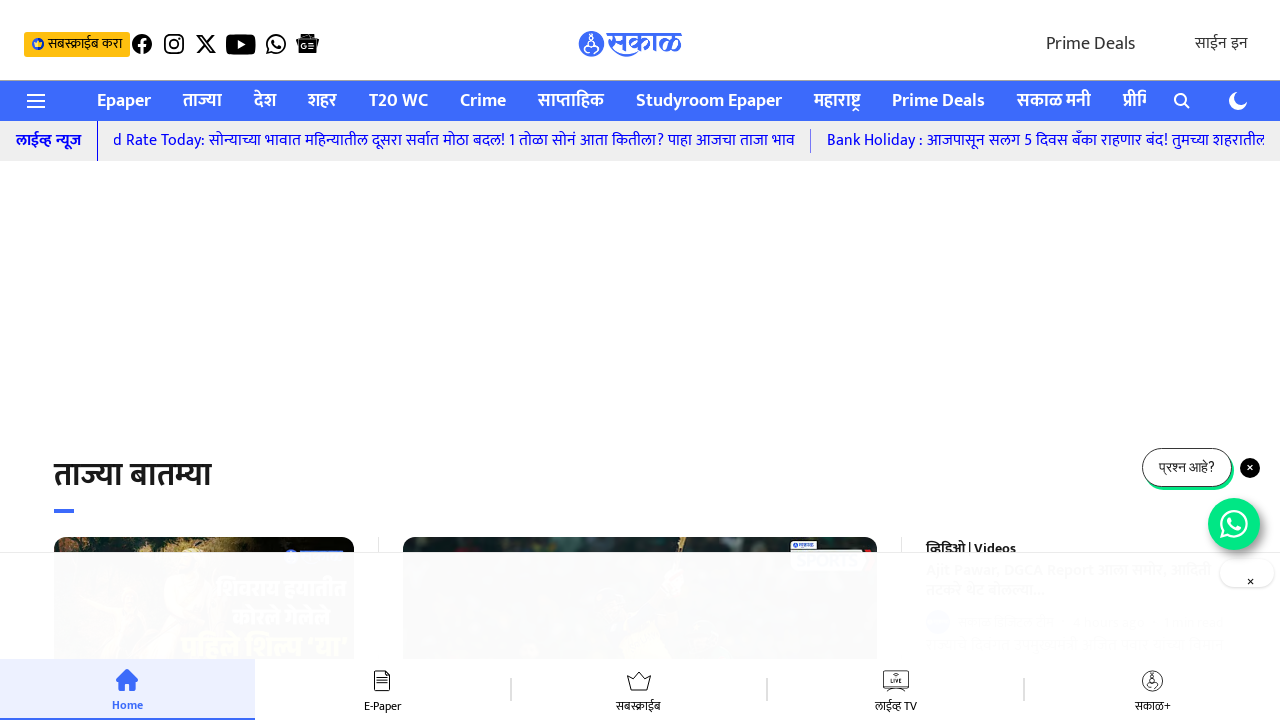

Navigated to esakal website at https://www.esakal.com/
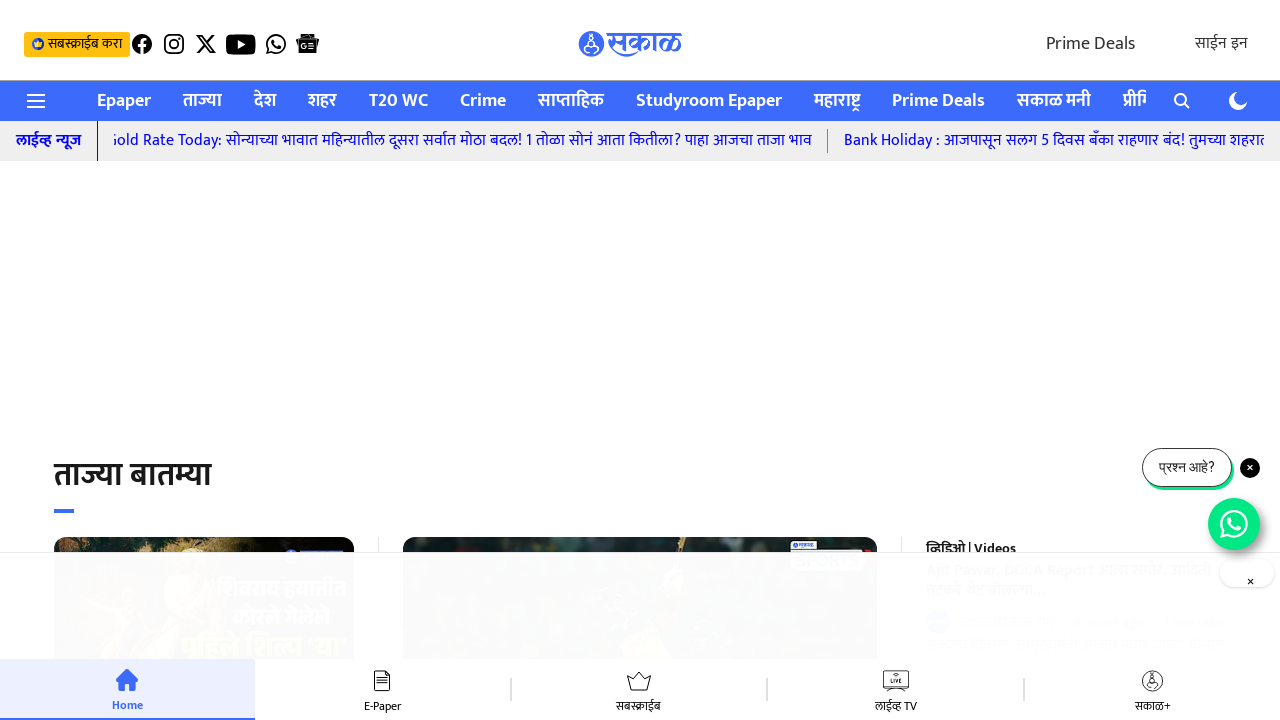

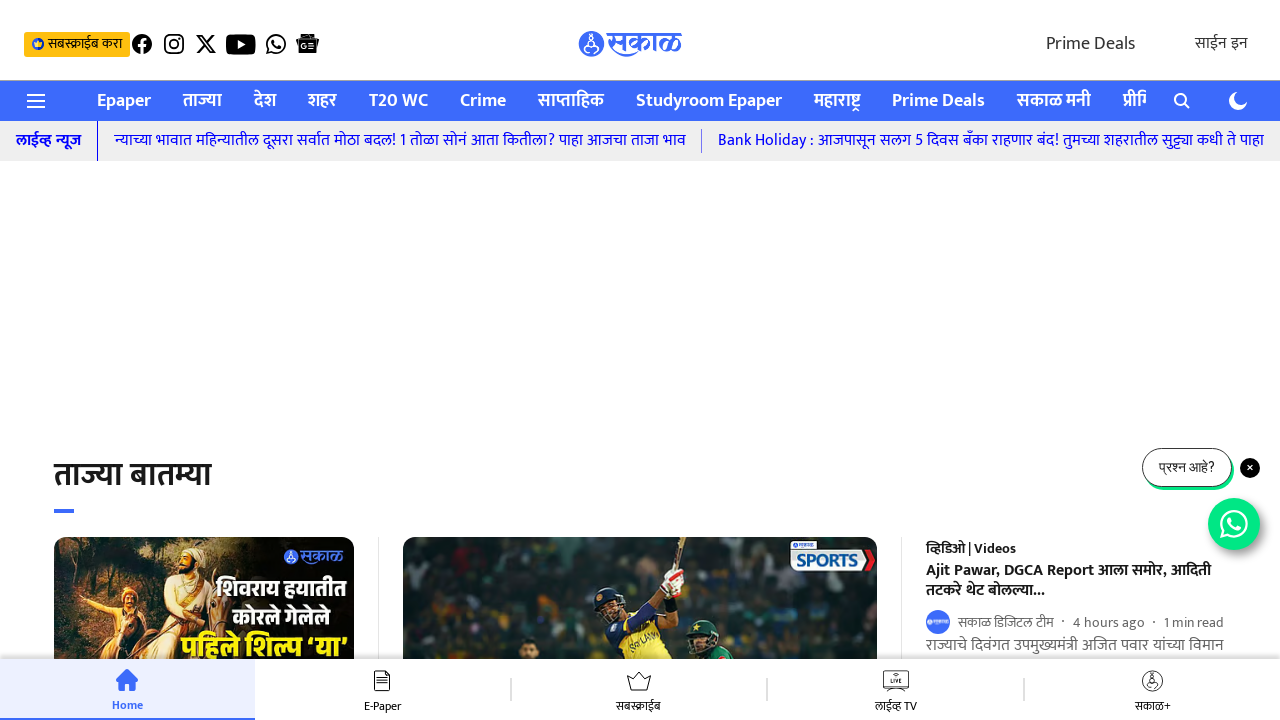